Tests multiple window handling by clicking a link to open a new window, switching to the new window to read content, then switching back to the parent window to read its content.

Starting URL: http://the-internet.herokuapp.com/

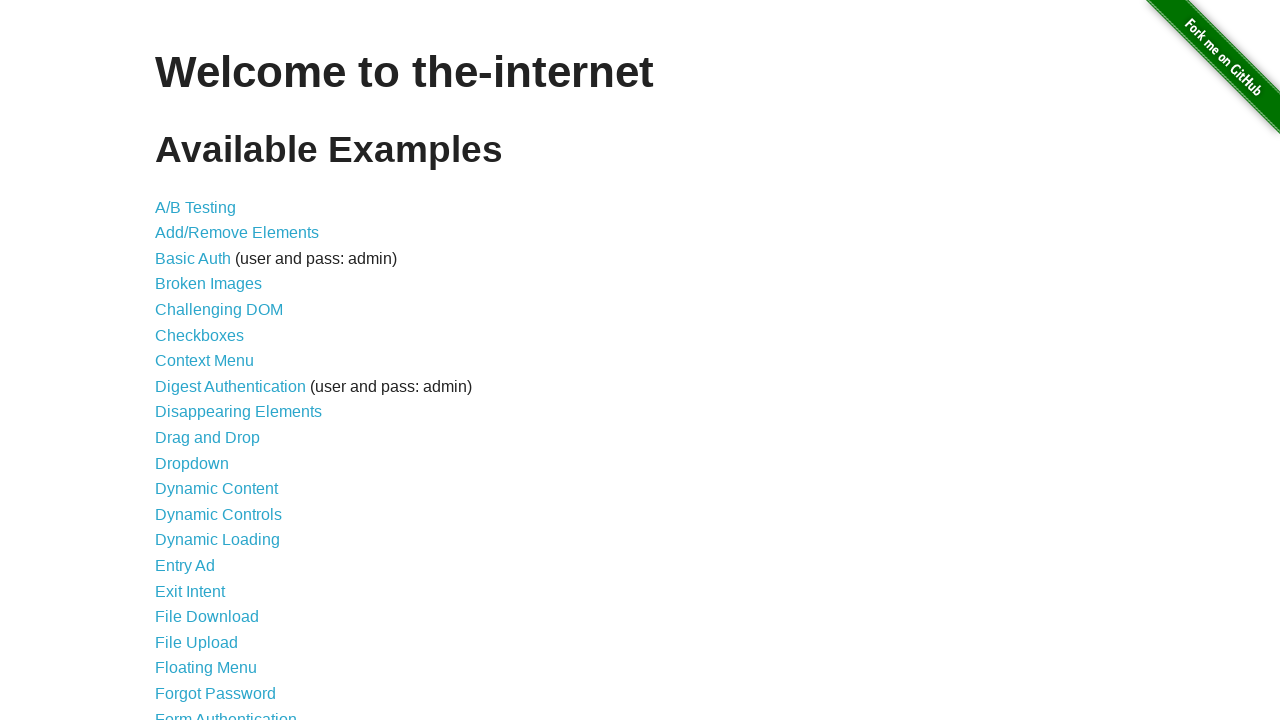

Clicked on 'Multiple Windows' link at (218, 369) on text=Multiple Windows
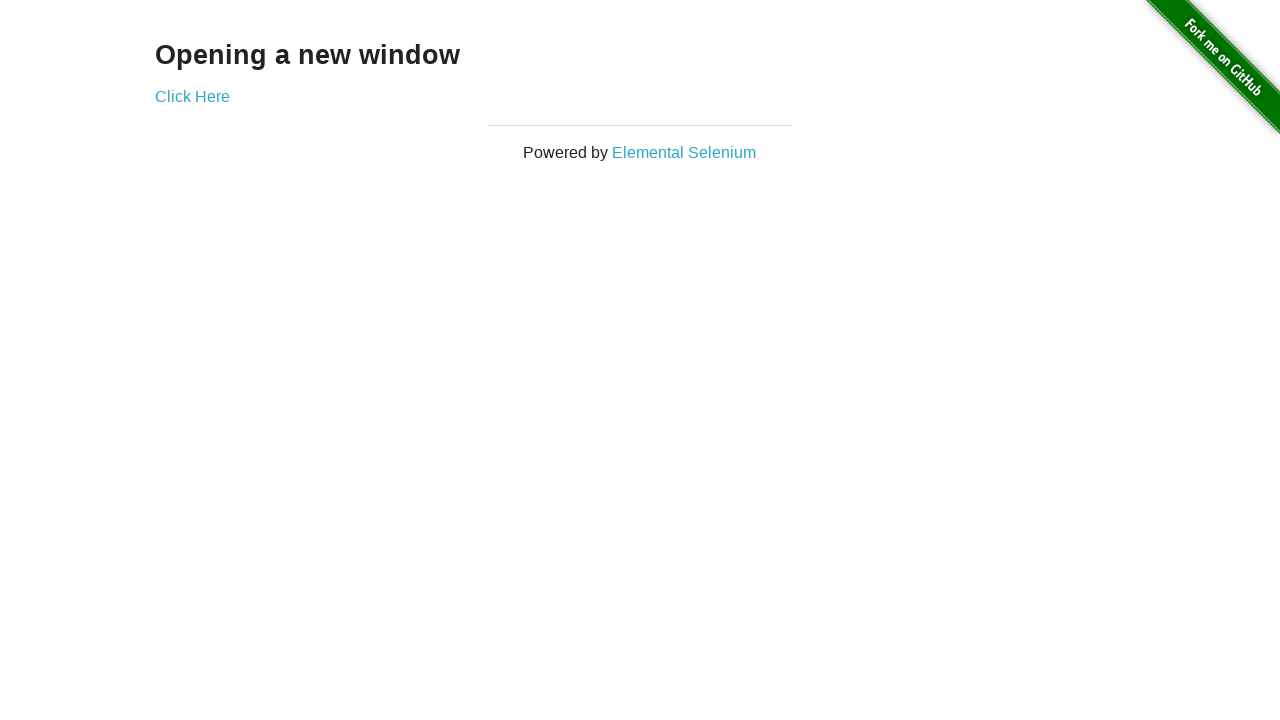

Clicked link to open new window at (192, 96) on a[href*='windows']
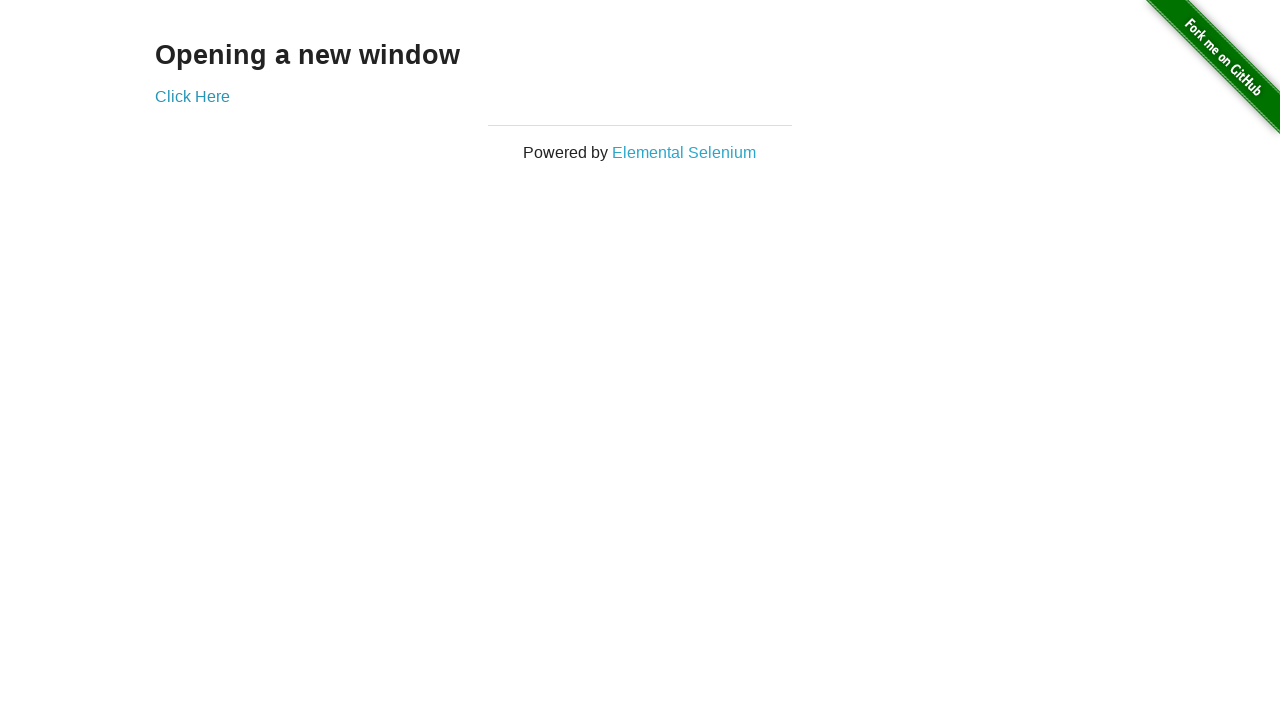

New window opened and captured
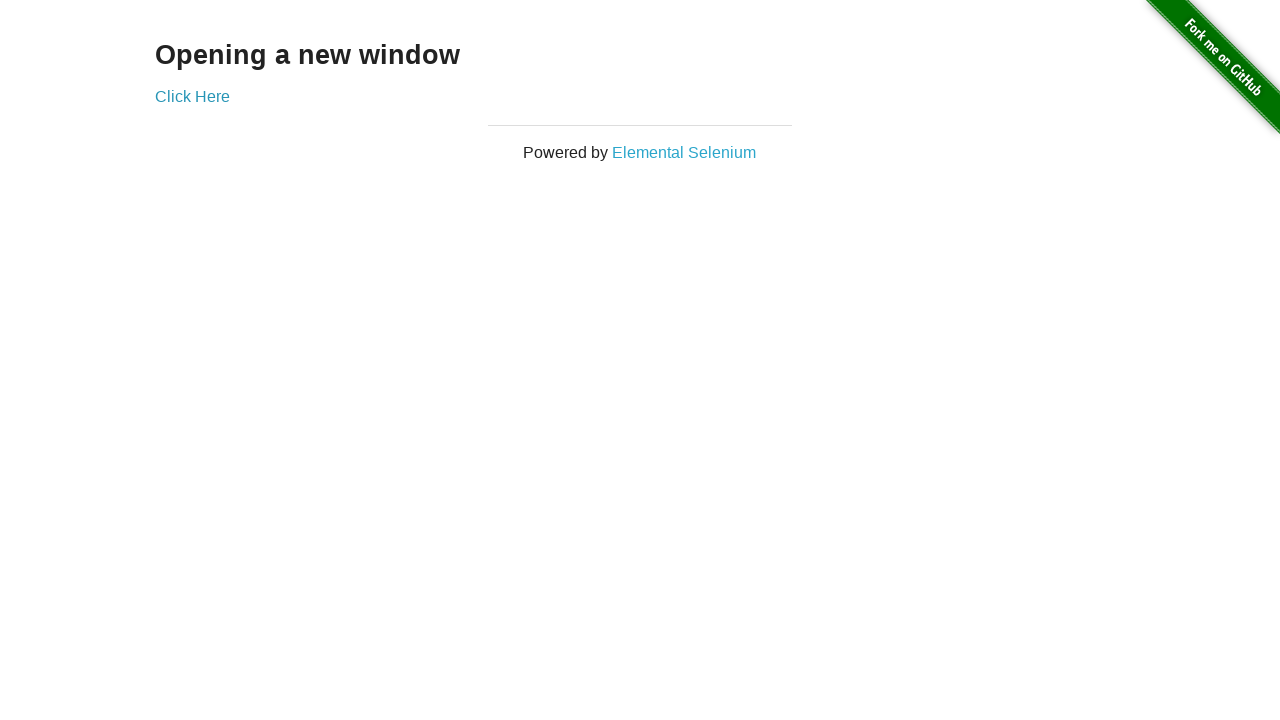

New window content loaded (h3 element found)
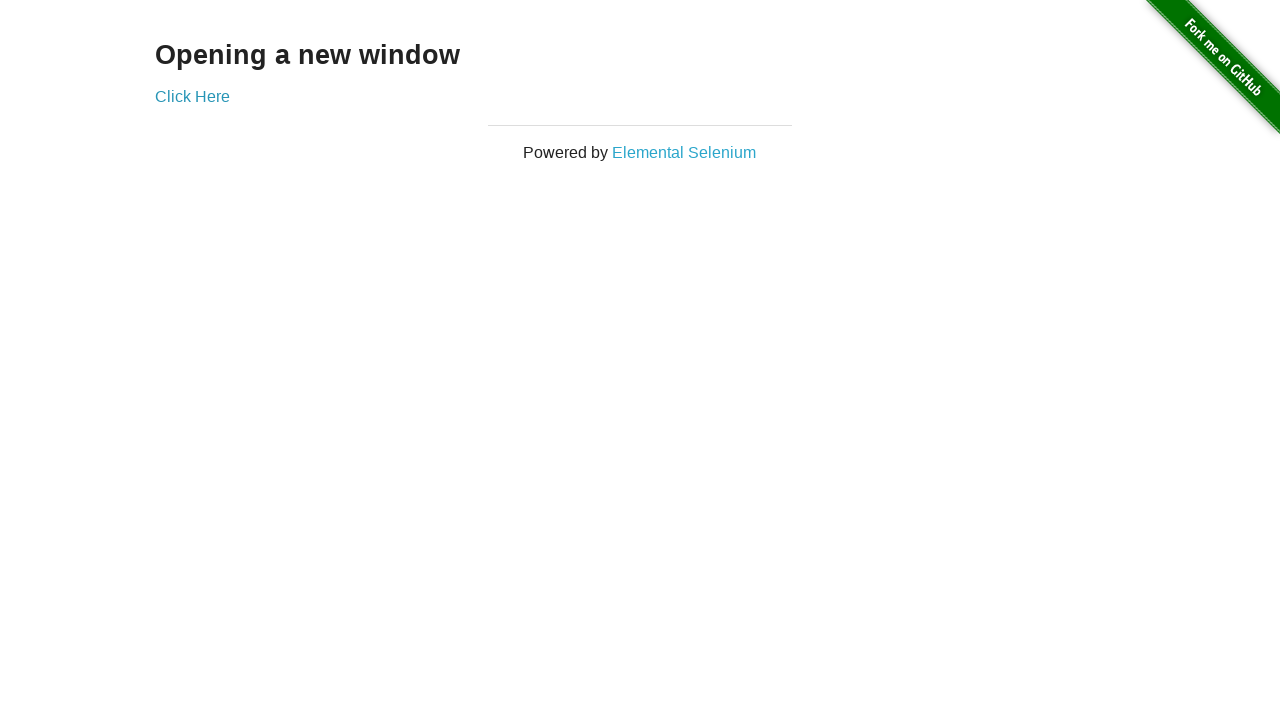

Read new window text content: 'New Window'
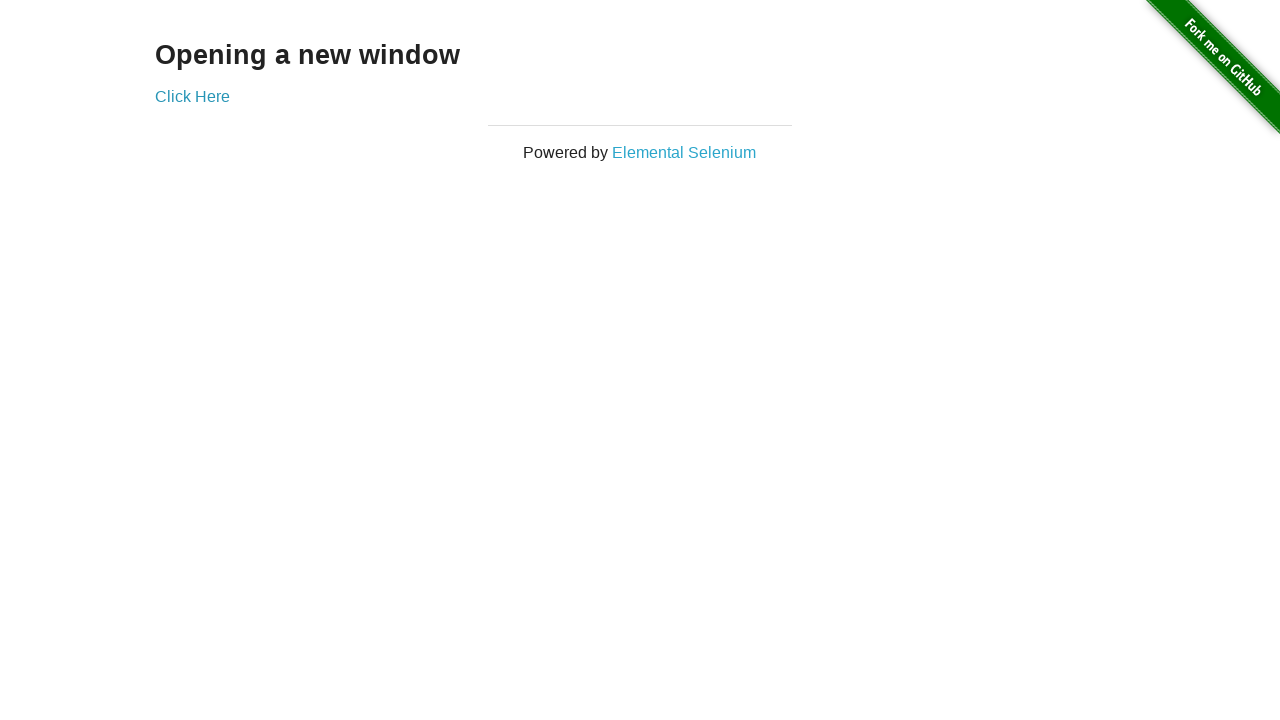

Switched back to parent window
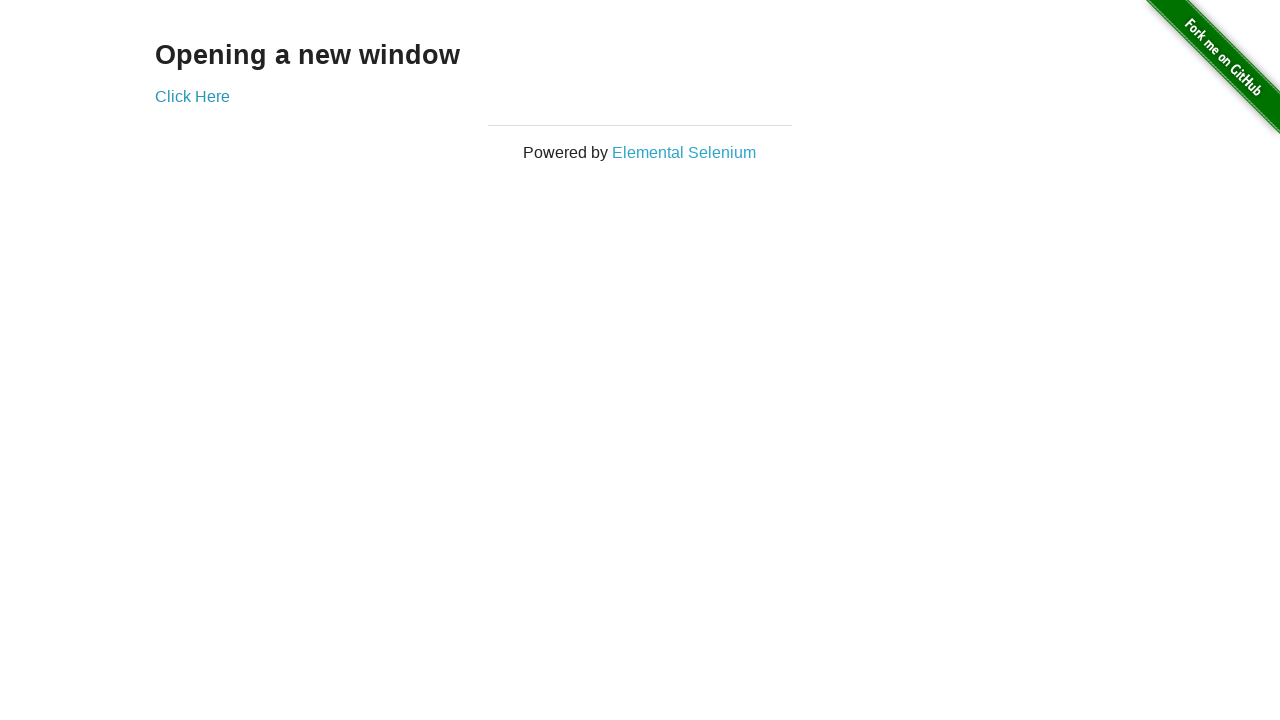

Read parent window text content: 'Opening a new window'
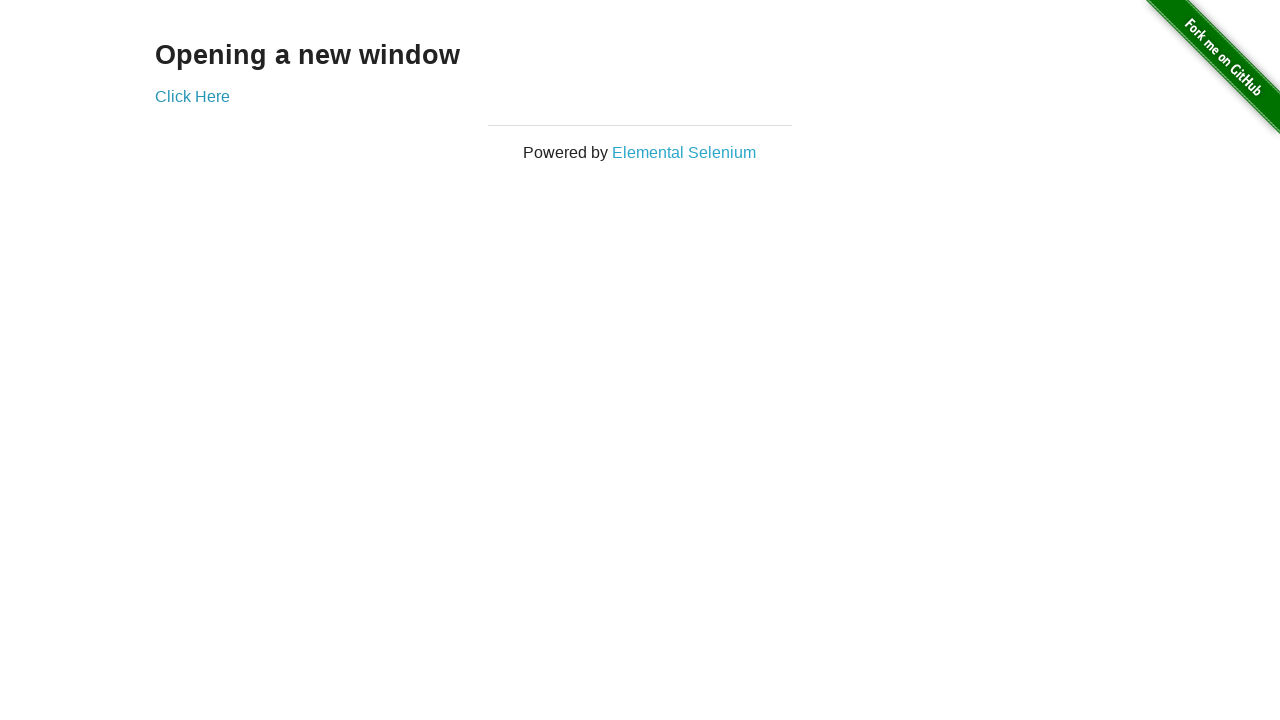

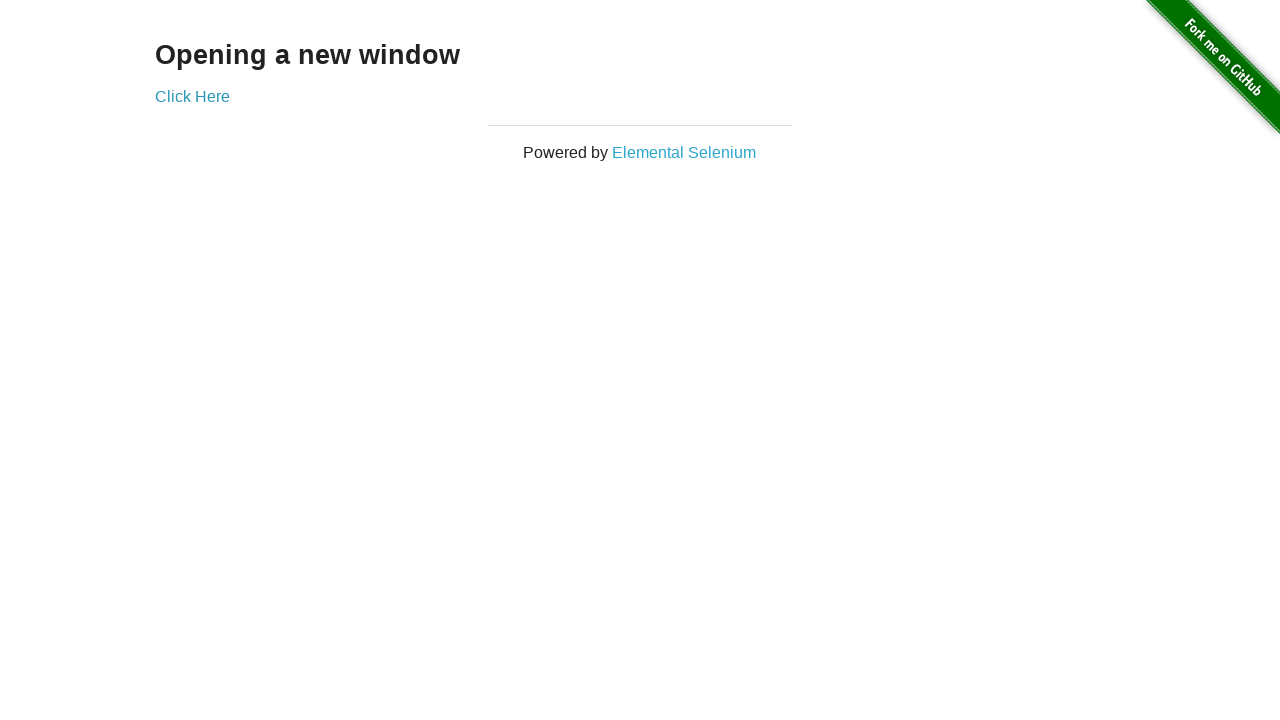